Tests clicking a button with specific class attributes on the UI Testing Playground and handling the resulting alert dialog

Starting URL: http://uitestingplayground.com/classattr

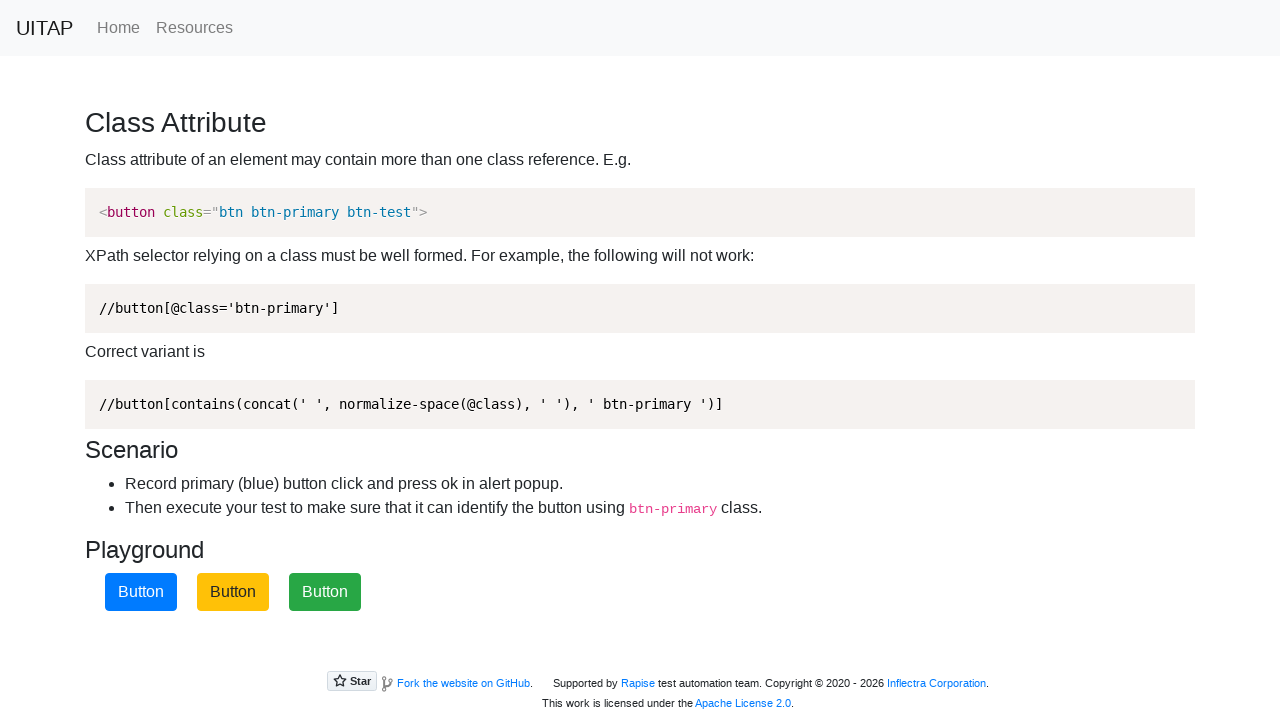

Clicked the primary button with class attributes at (141, 592) on .btn.btn-primary
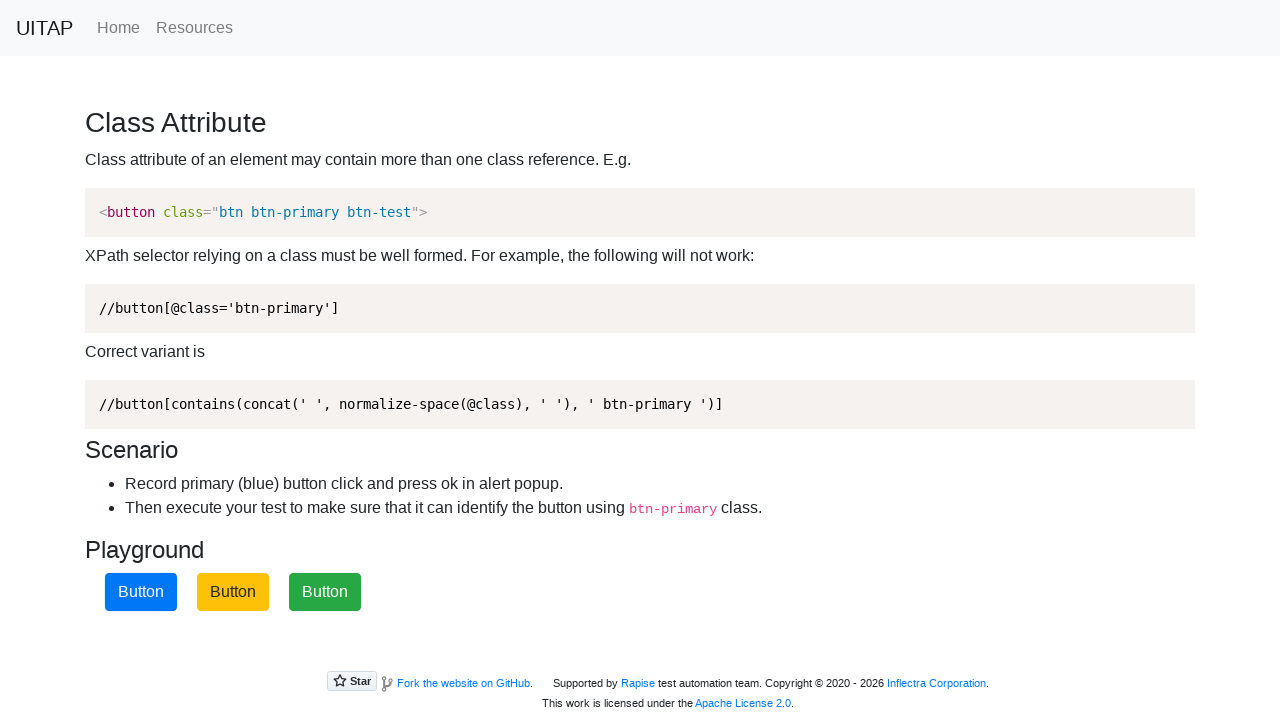

Set up dialog handler to accept alert
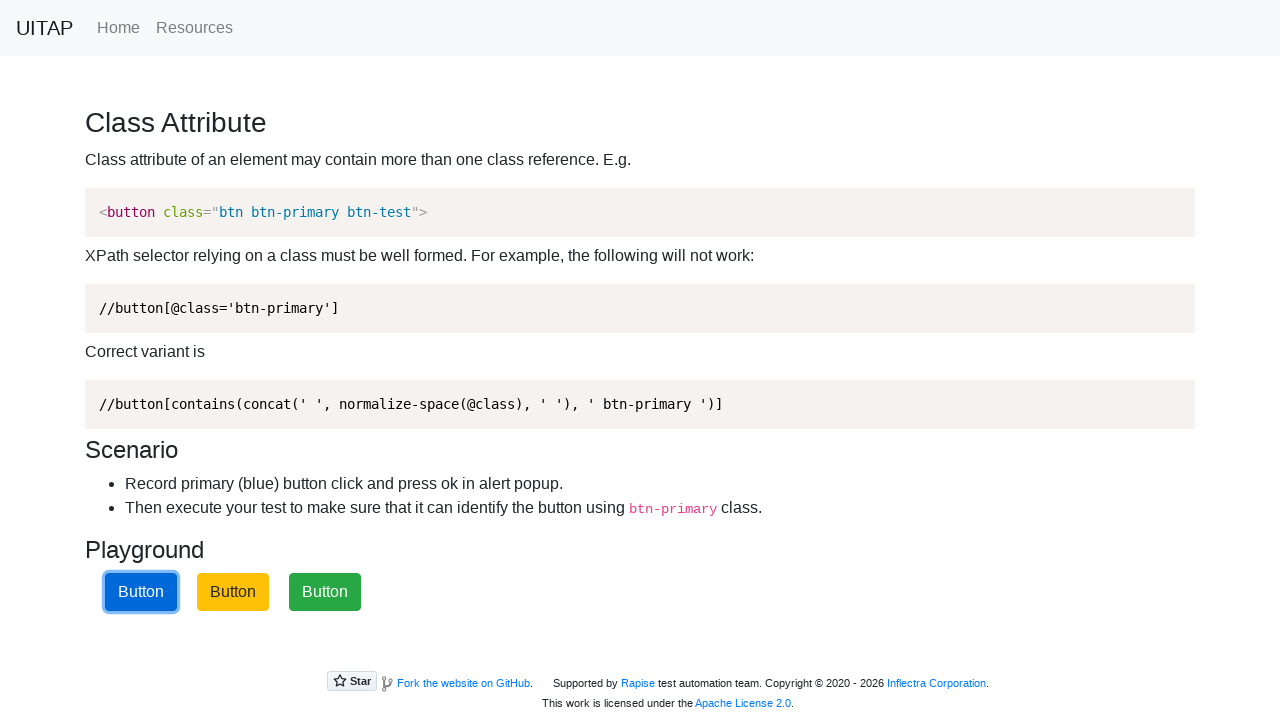

Alert dialog accepted and handled
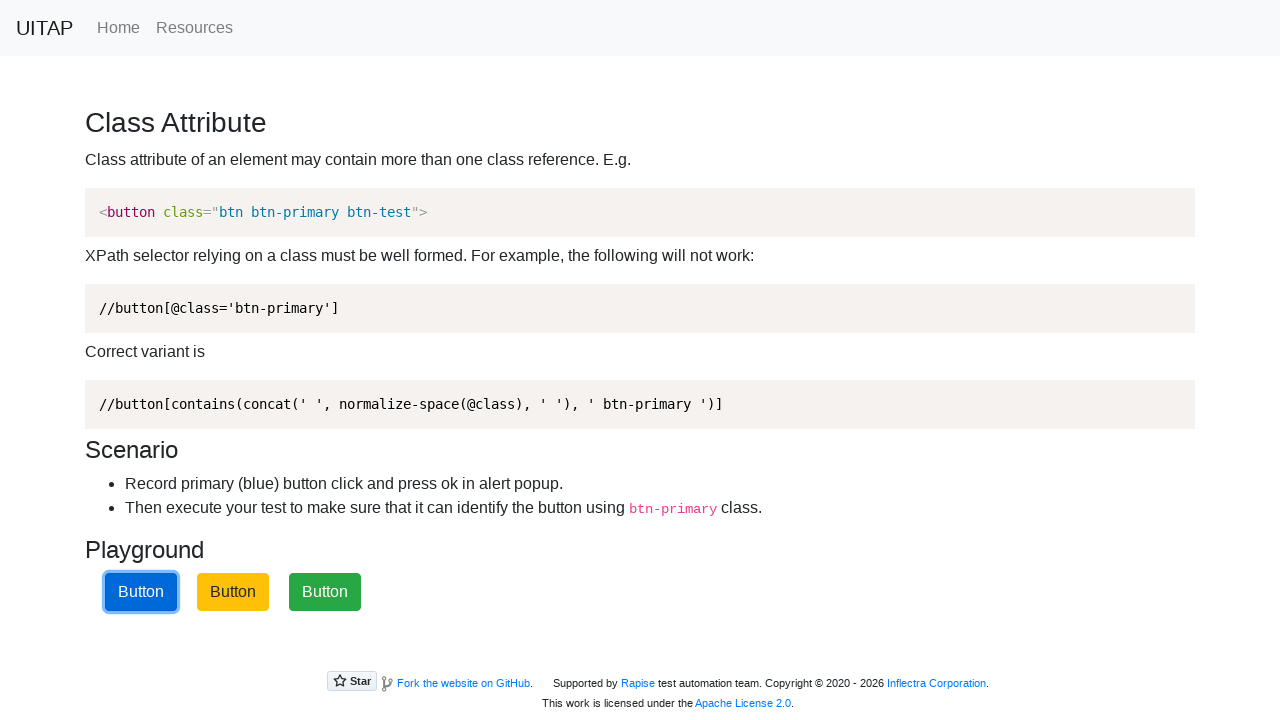

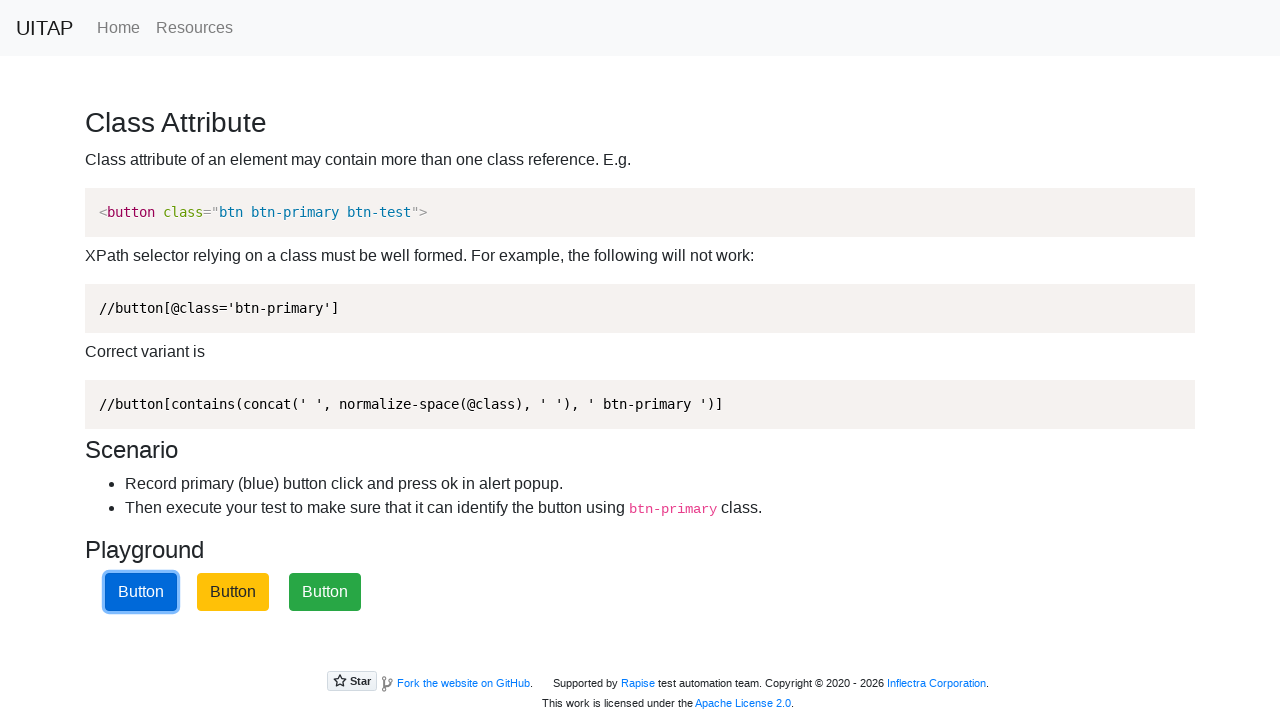